Waits with timeout for About link to appear and hovers over it

Starting URL: https://qap.dev

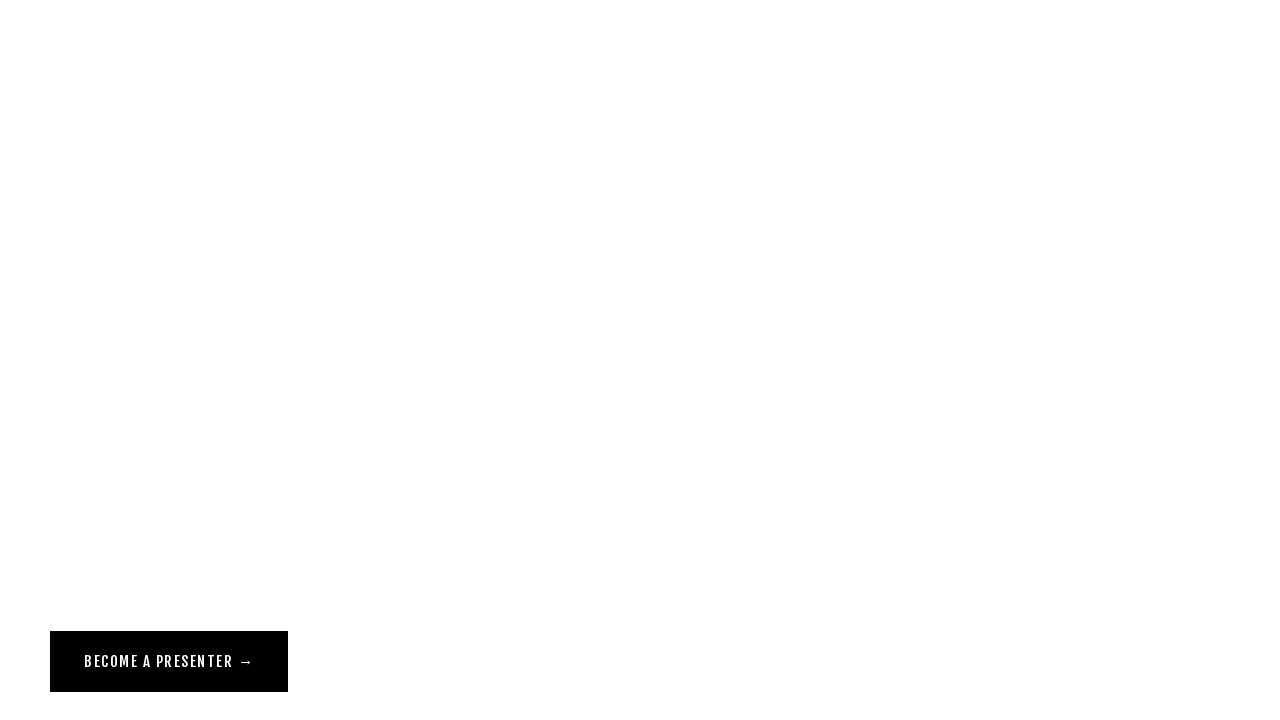

Navigated to https://qap.dev
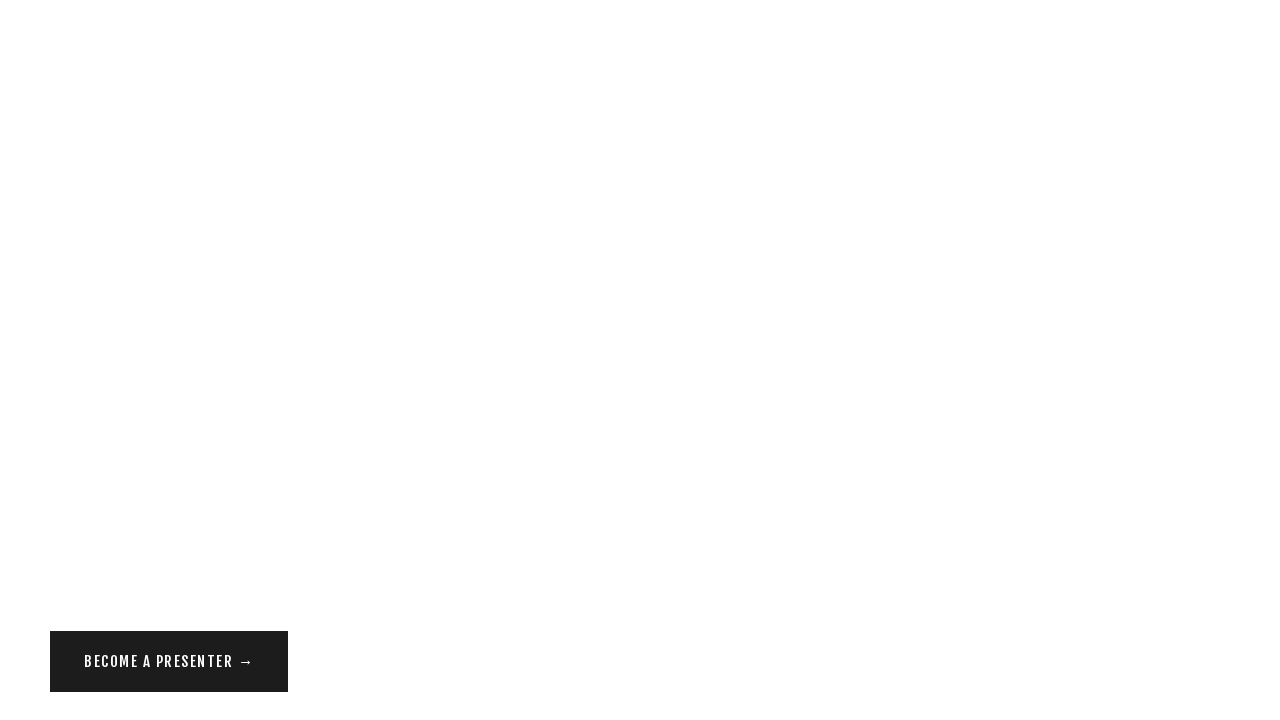

Waited for About link to appear with 5000ms timeout
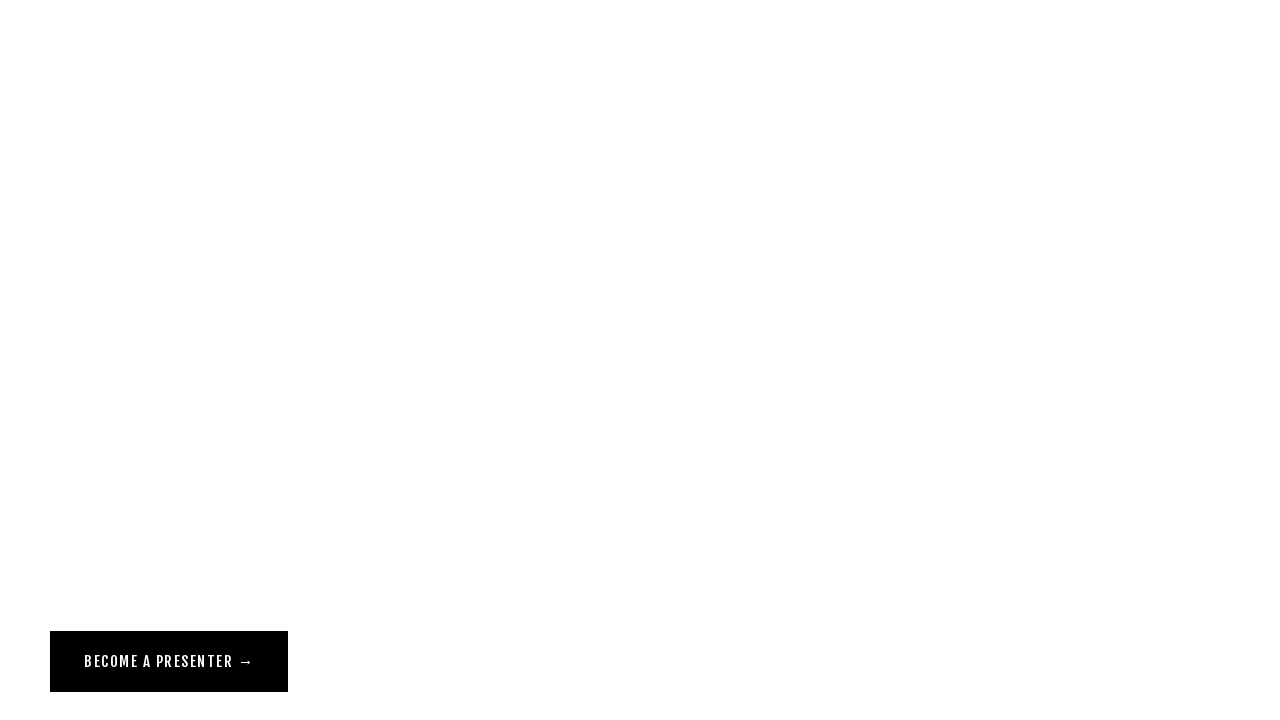

Hovered over About link at (71, 56) on [href="/about"]
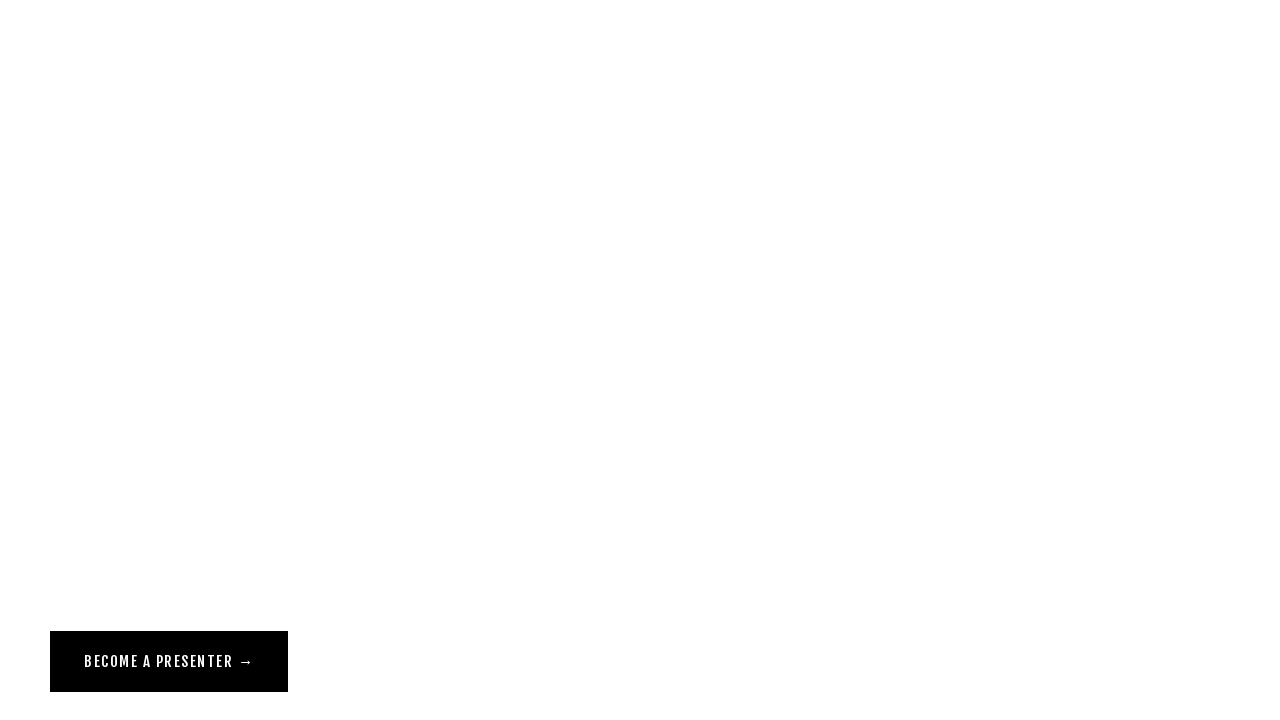

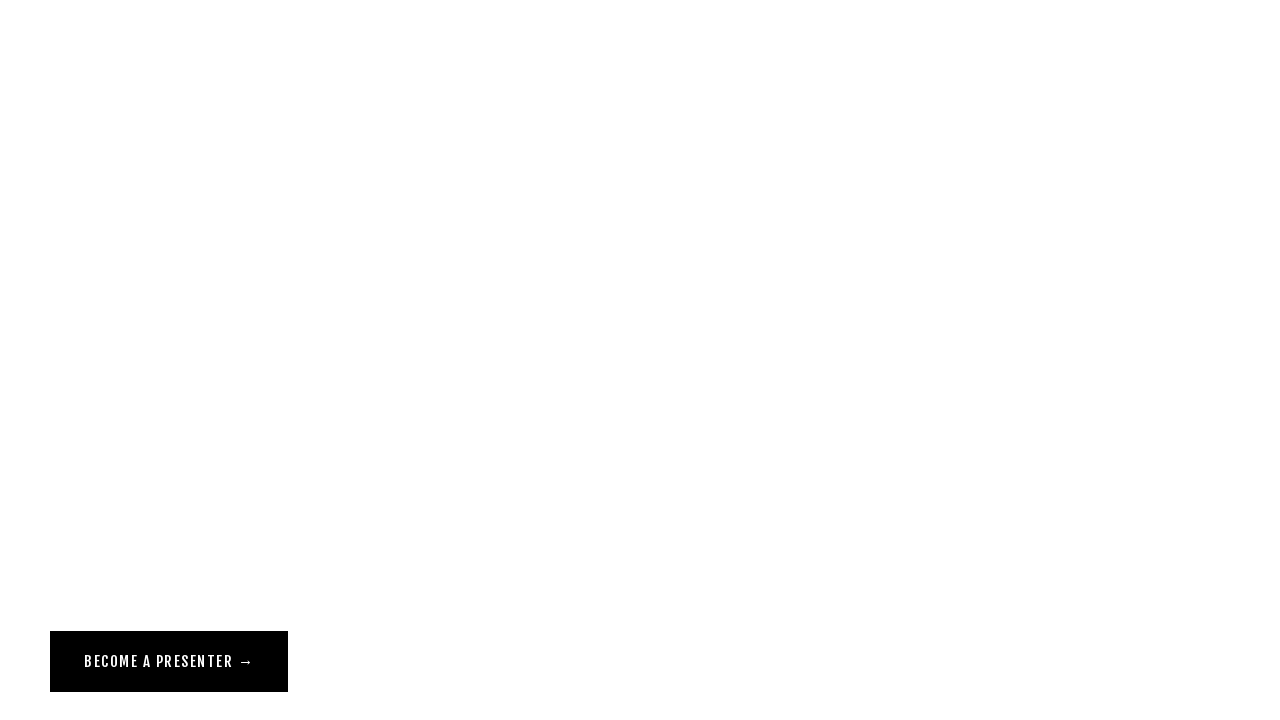